Navigates to ParaBank demo banking site and clicks on the Register link to access the registration page

Starting URL: https://parabank.parasoft.com/parabank/index.htm

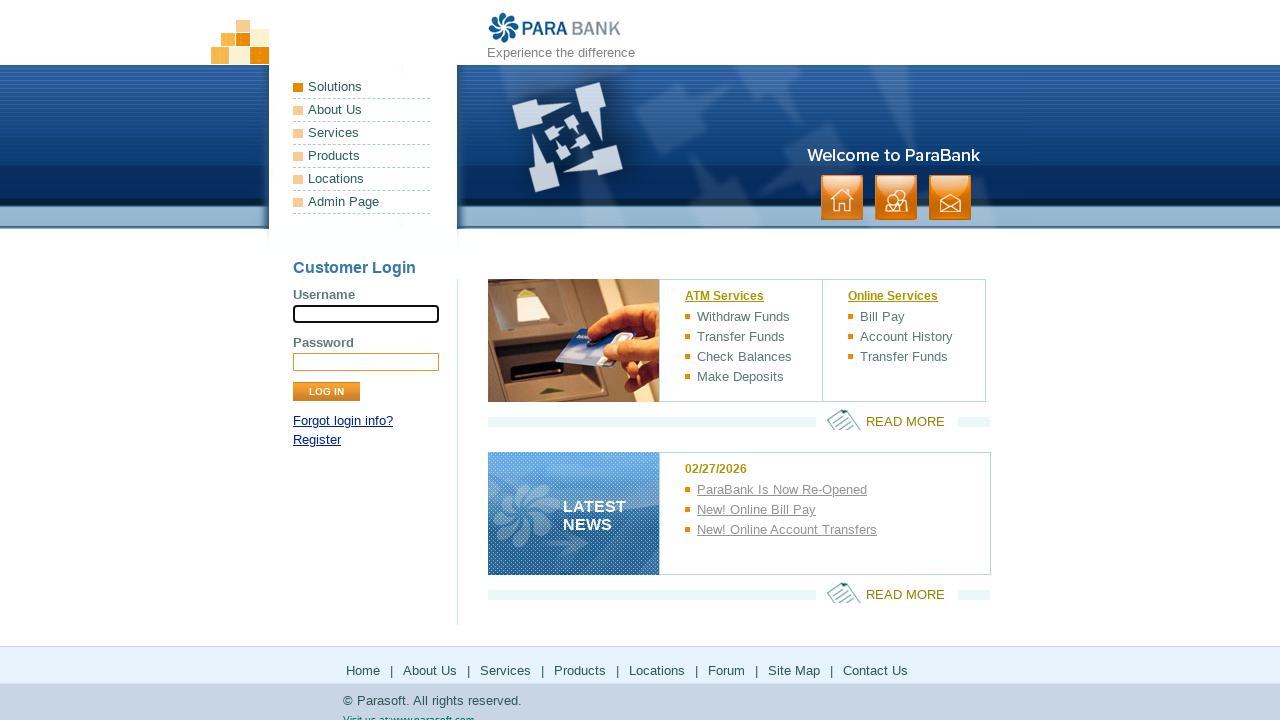

Navigated to ParaBank demo banking site
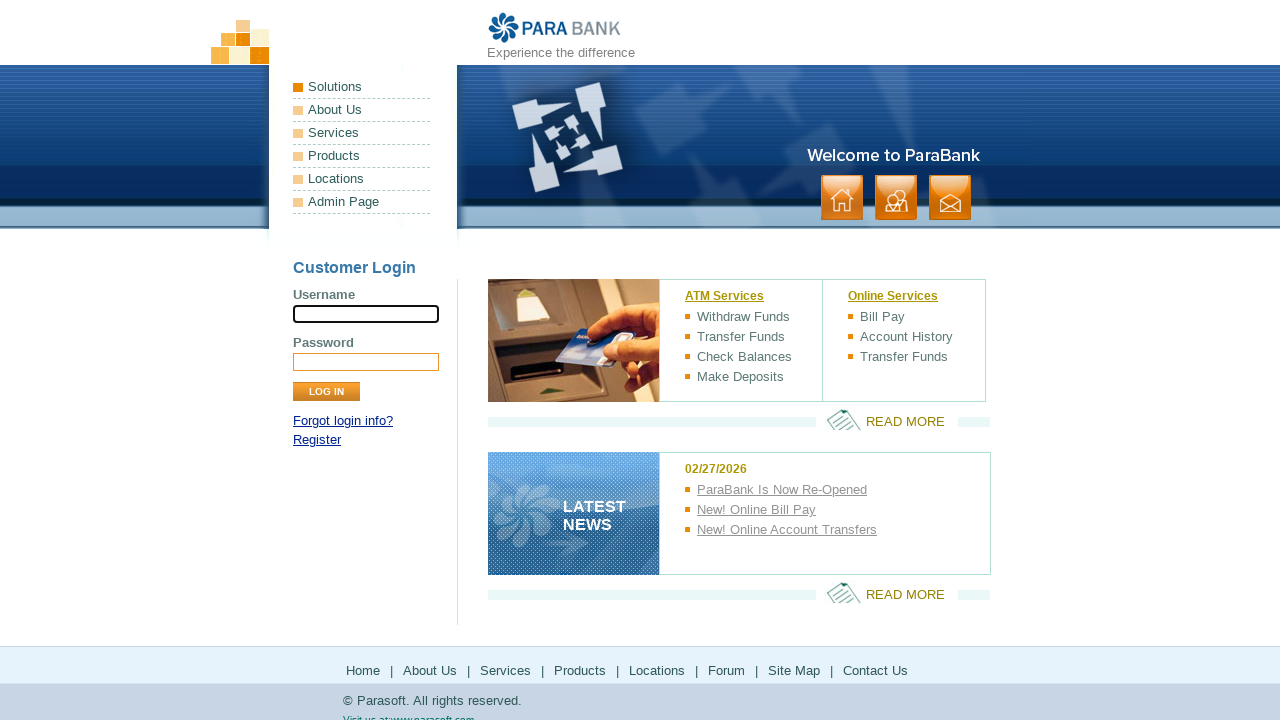

Clicked on the Register link at (317, 440) on text=Register
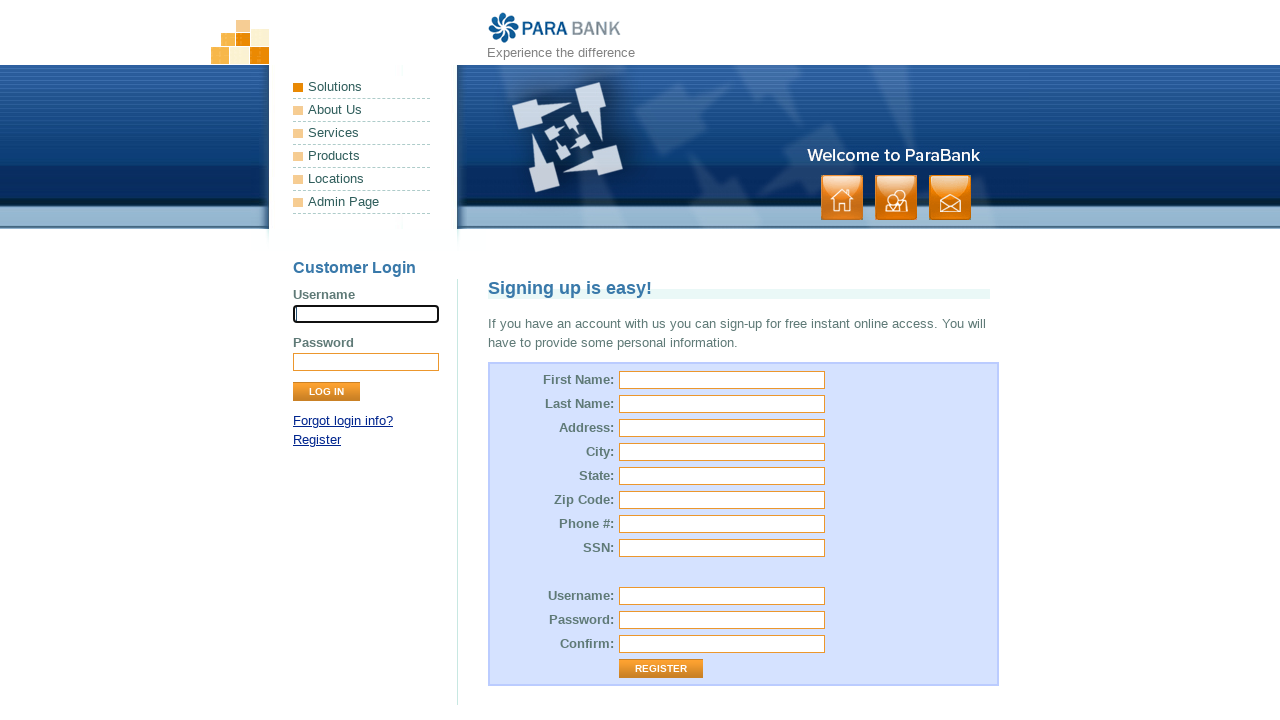

Registration page loaded successfully
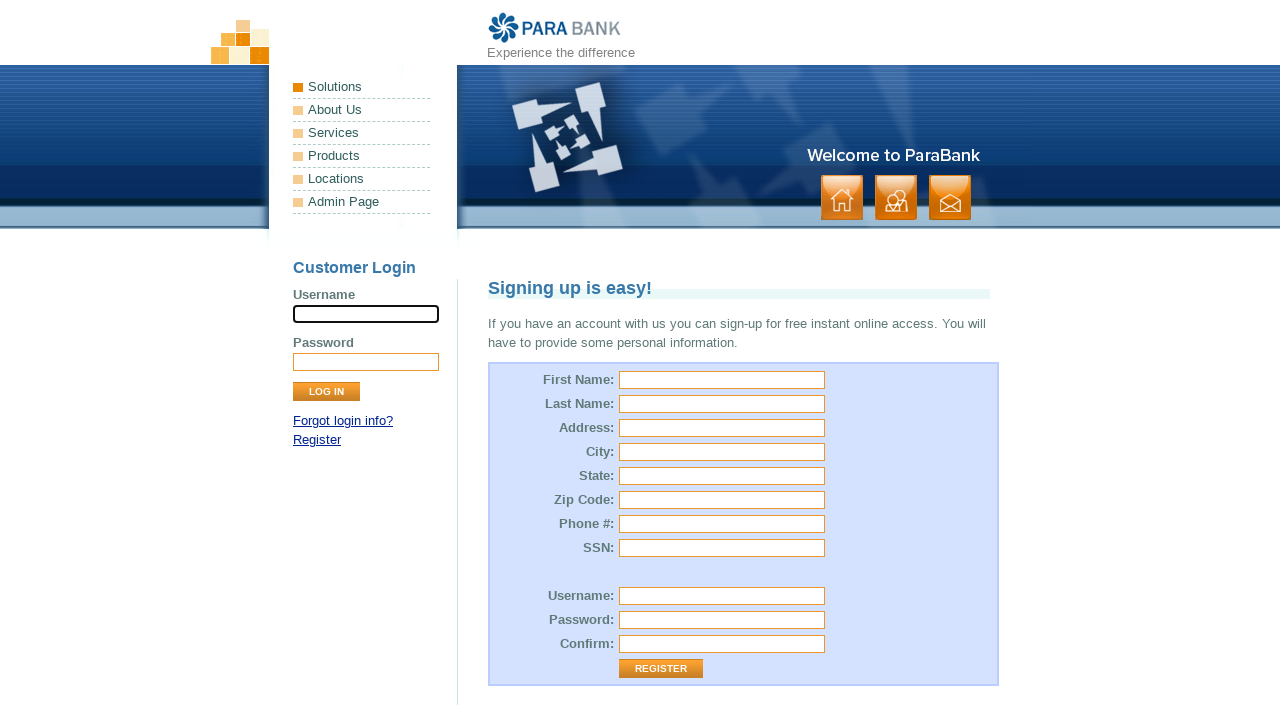

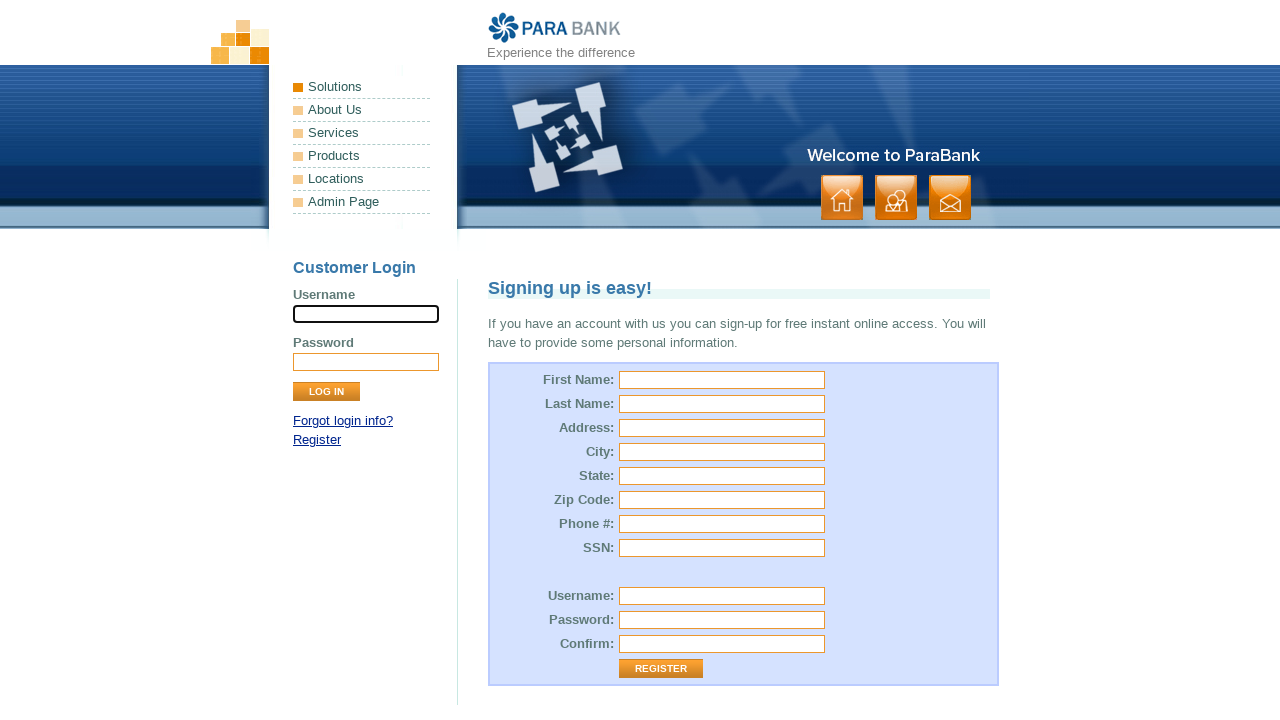